Tests text input field by entering text and verifying the entered value

Starting URL: https://www.selenium.dev/selenium/web/web-form.html

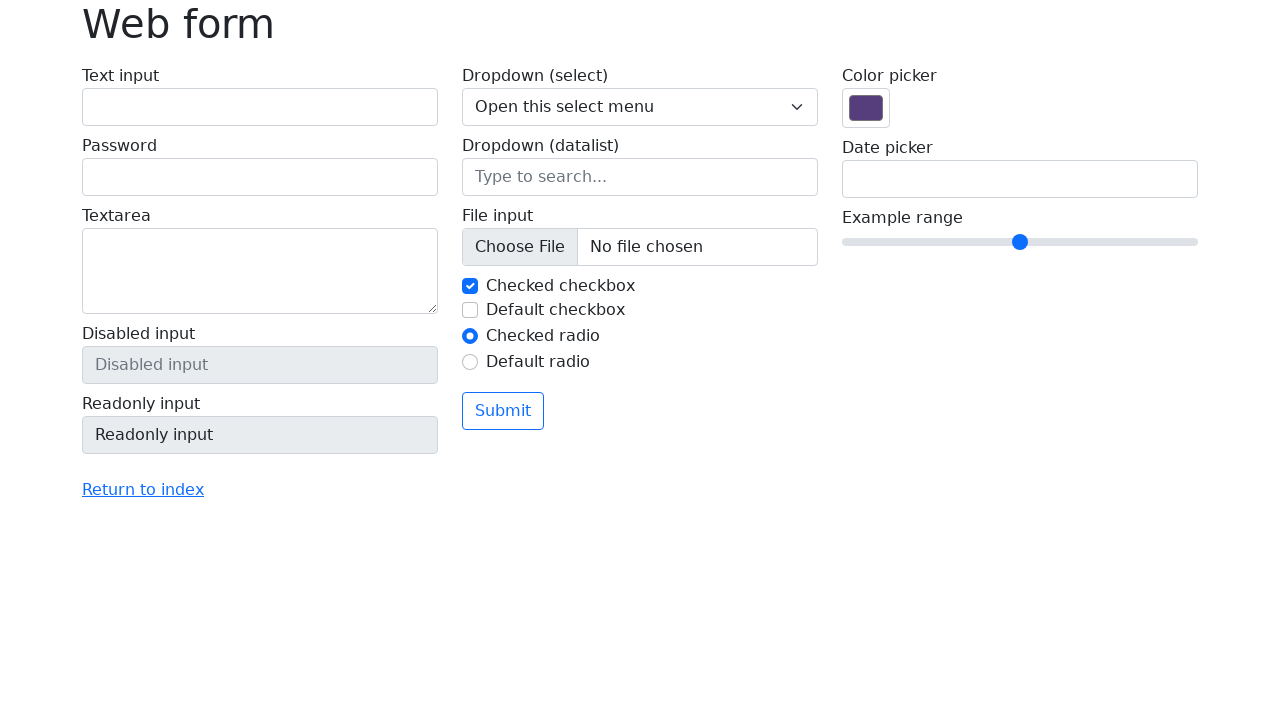

Filled text input field with 'Hello Maias' on #my-text-id
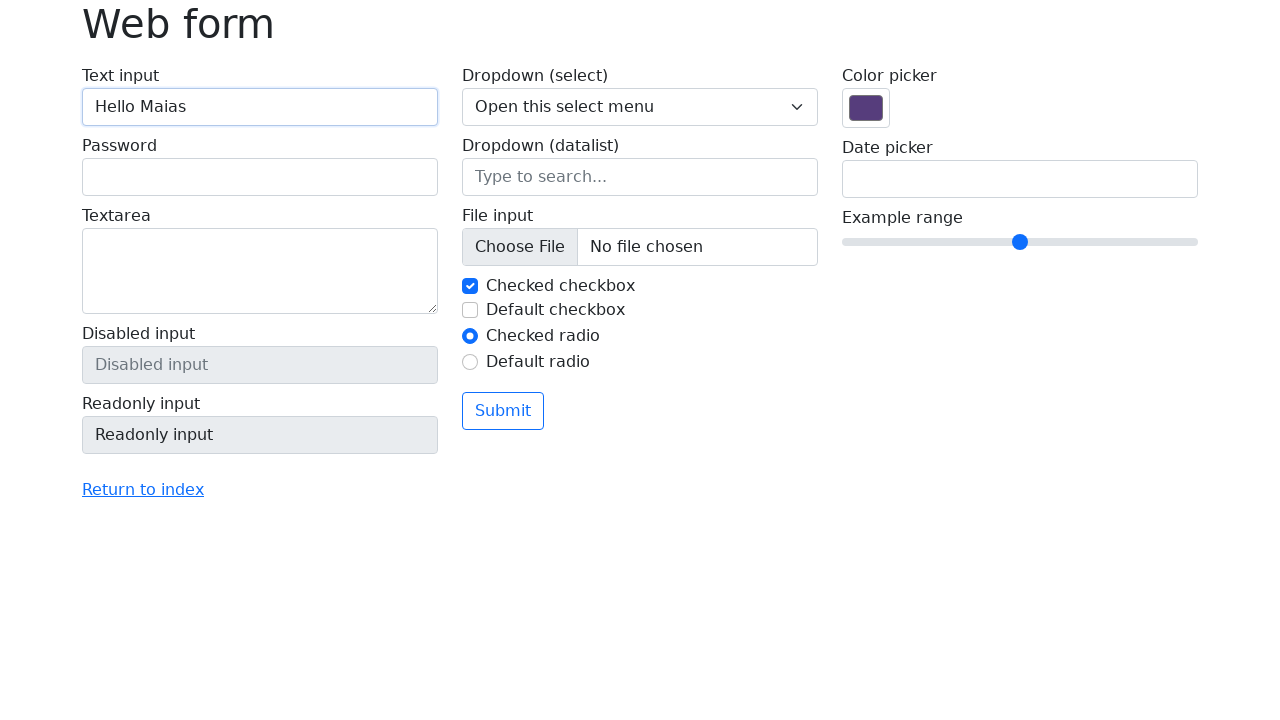

Verified that text input field contains 'Hello Maias'
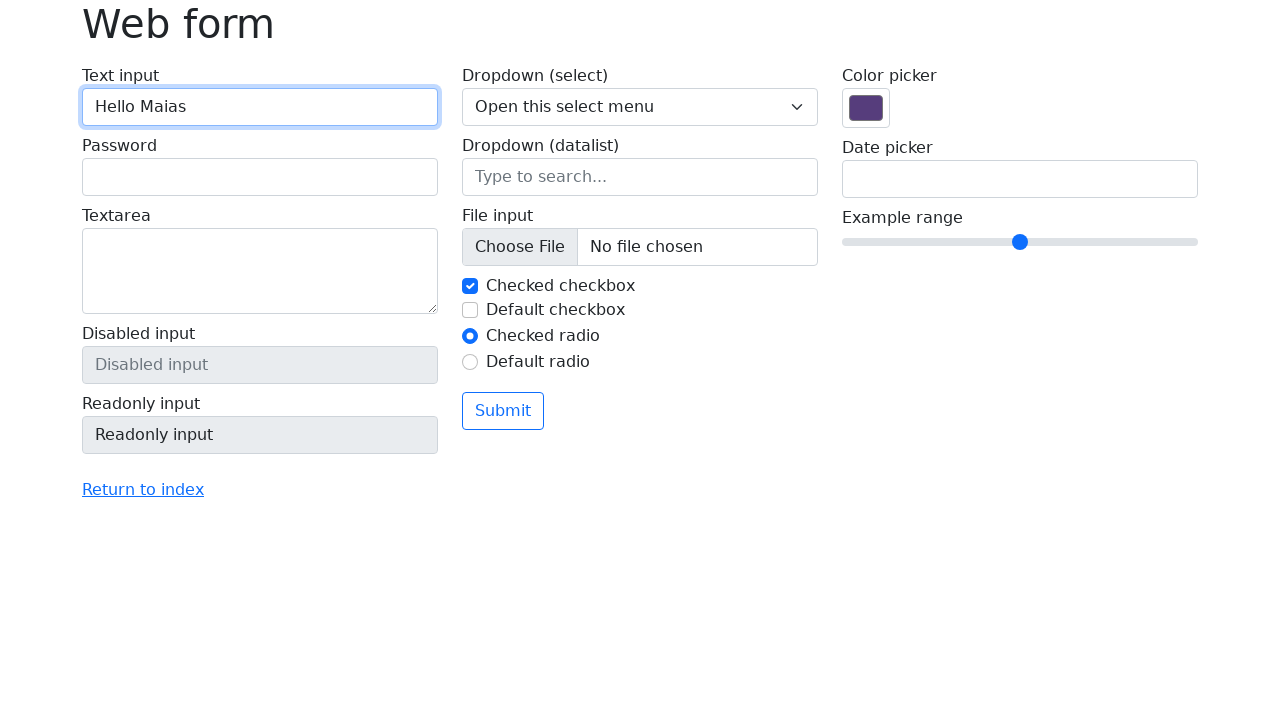

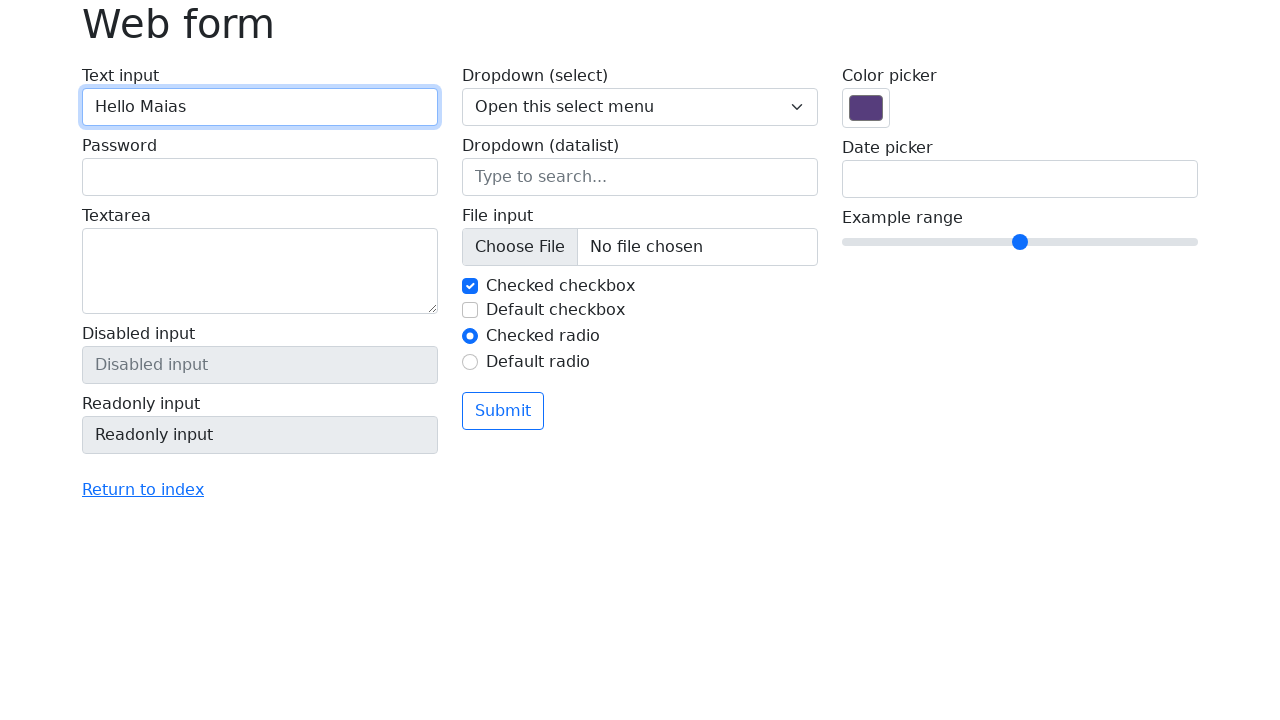